Tests a wait scenario by waiting for a verify button to become clickable, clicking it, and asserting that a success message is displayed.

Starting URL: http://suninjuly.github.io/wait2.html

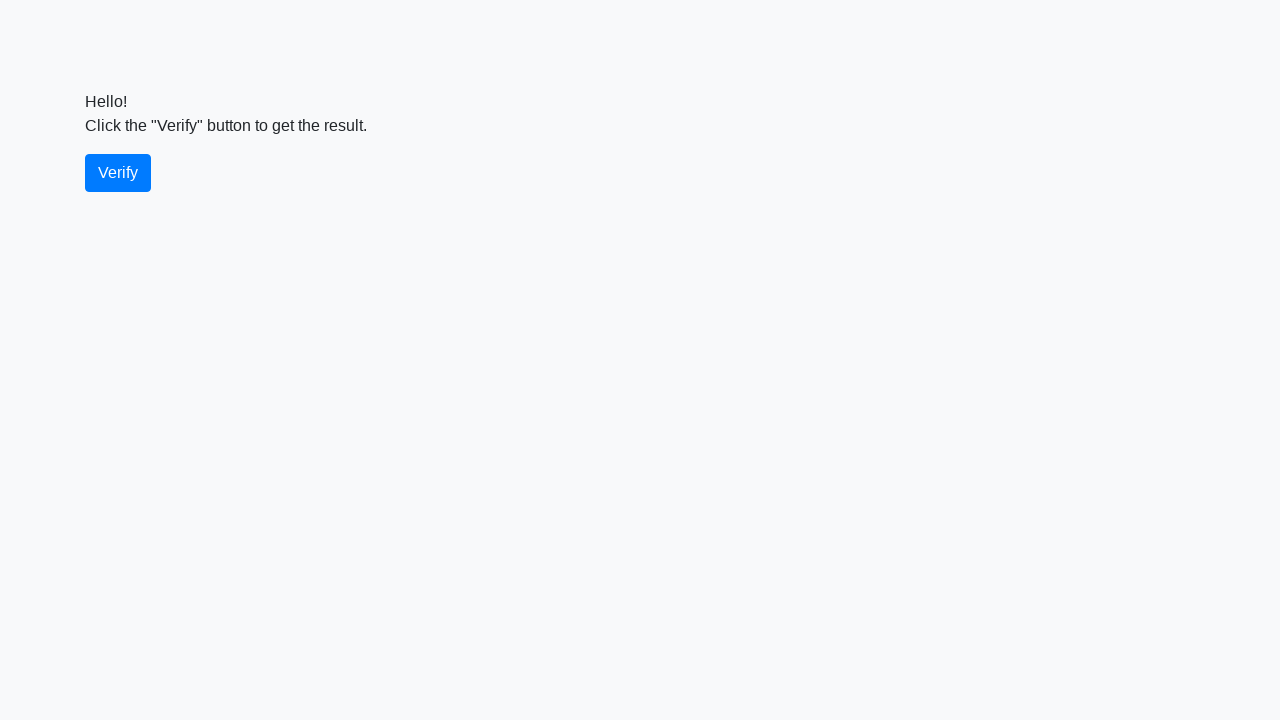

Waited for verify button to become visible
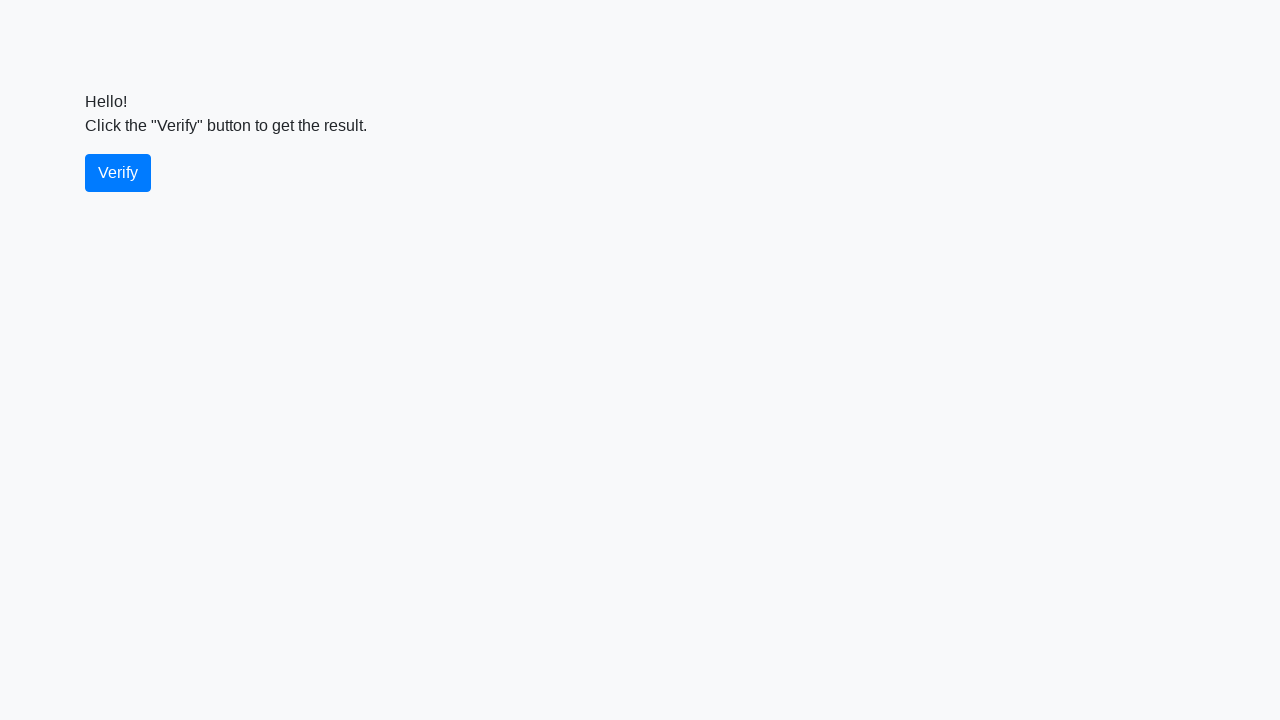

Clicked the verify button at (118, 173) on #verify
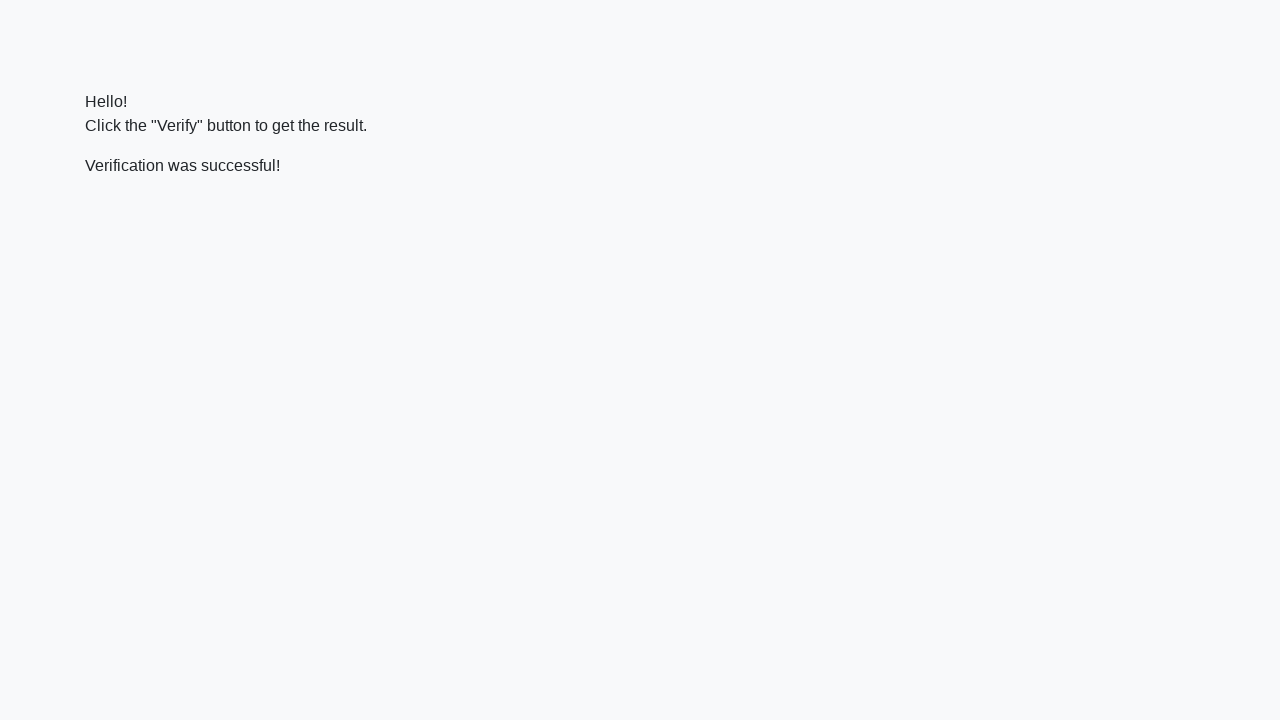

Located the verify message element
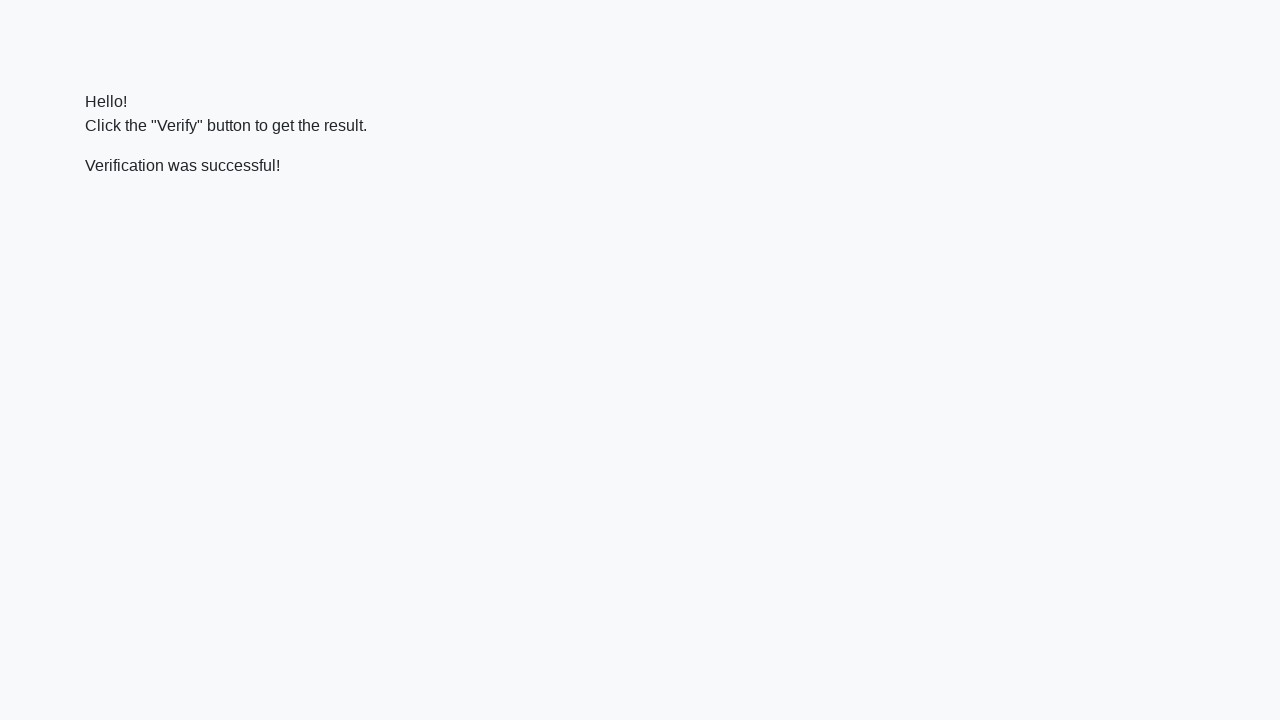

Waited for success message to become visible
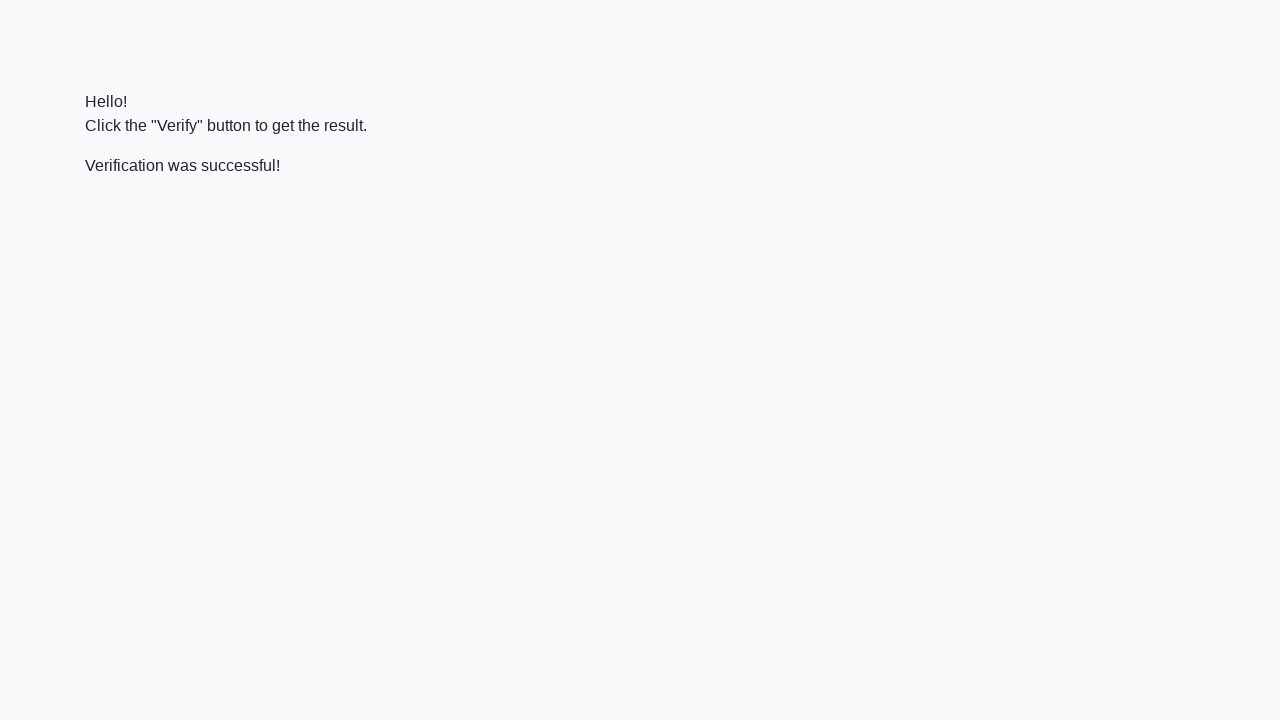

Verified that success message contains 'successful'
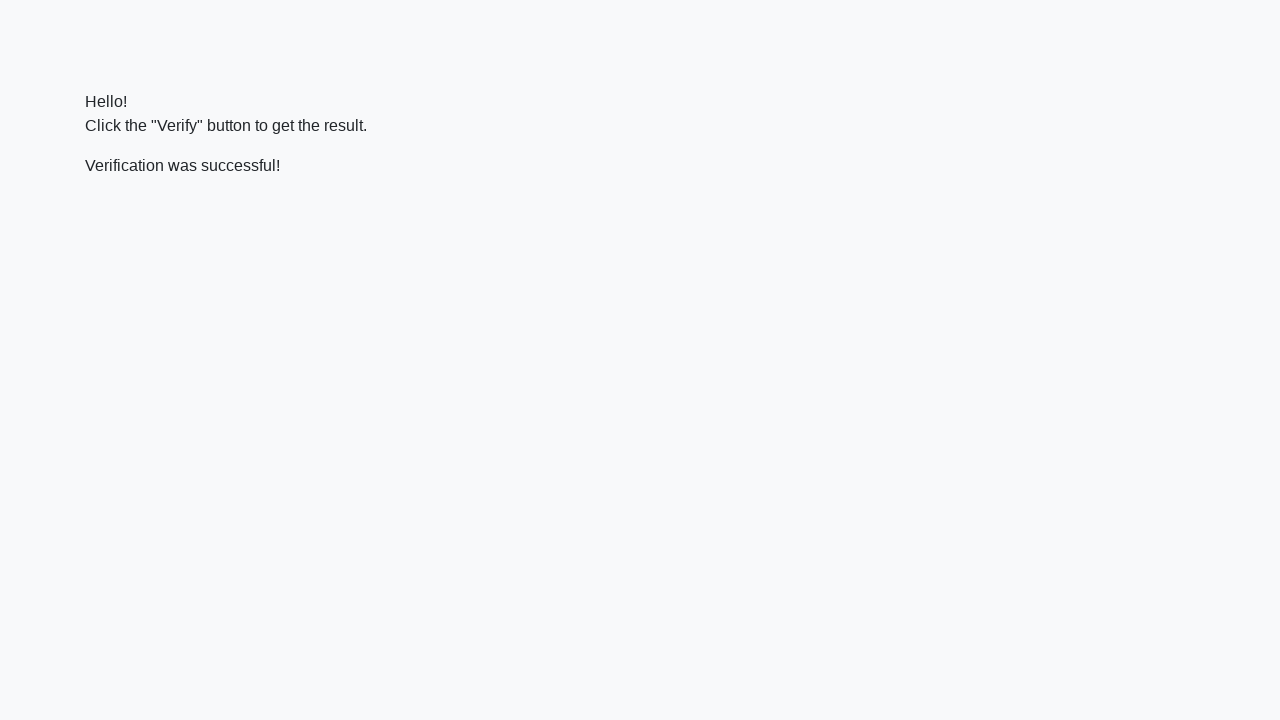

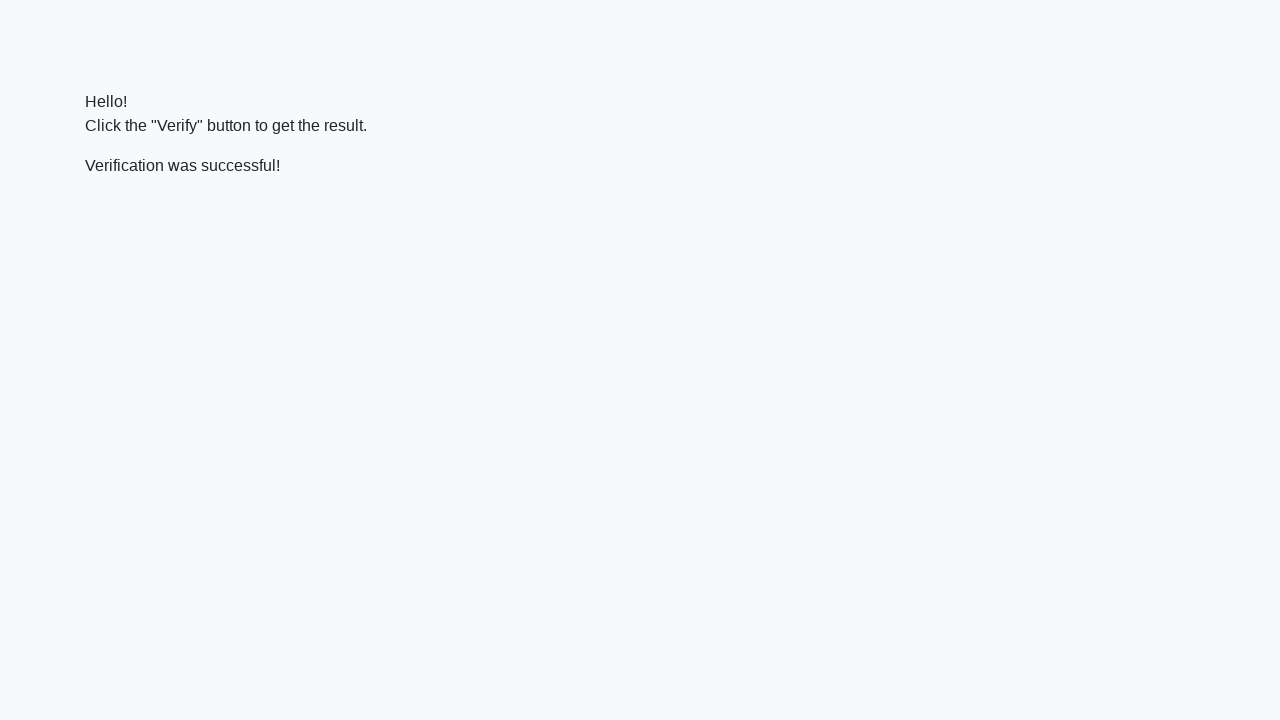